Tests drag and drop functionality by dragging element A to element B's position

Starting URL: http://the-internet.herokuapp.com/drag_and_drop

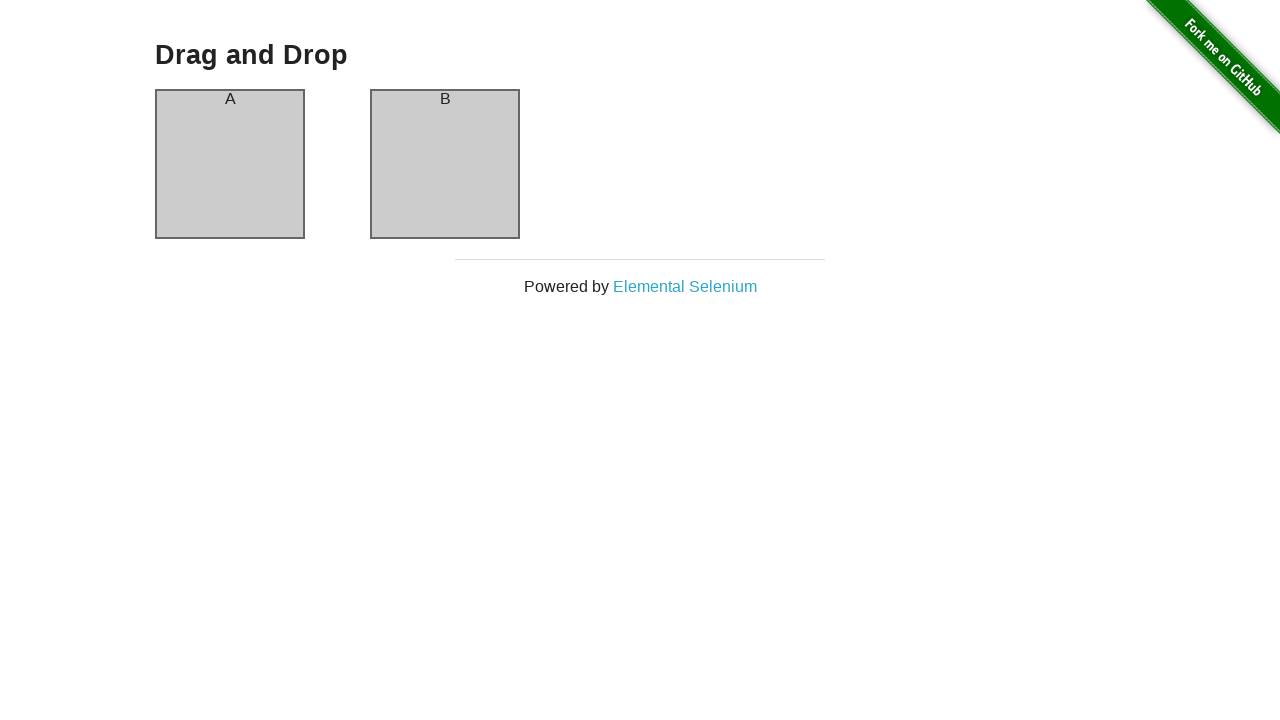

Waited for column A element to be visible
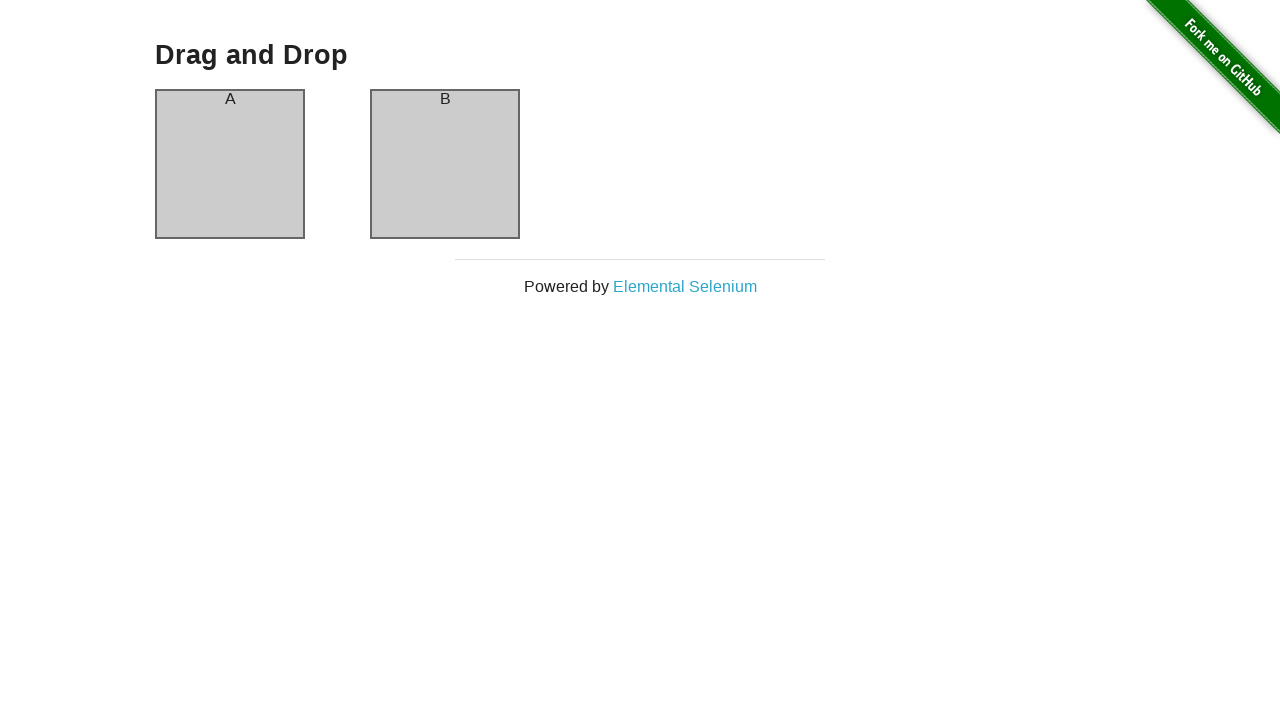

Waited for column B element to be visible
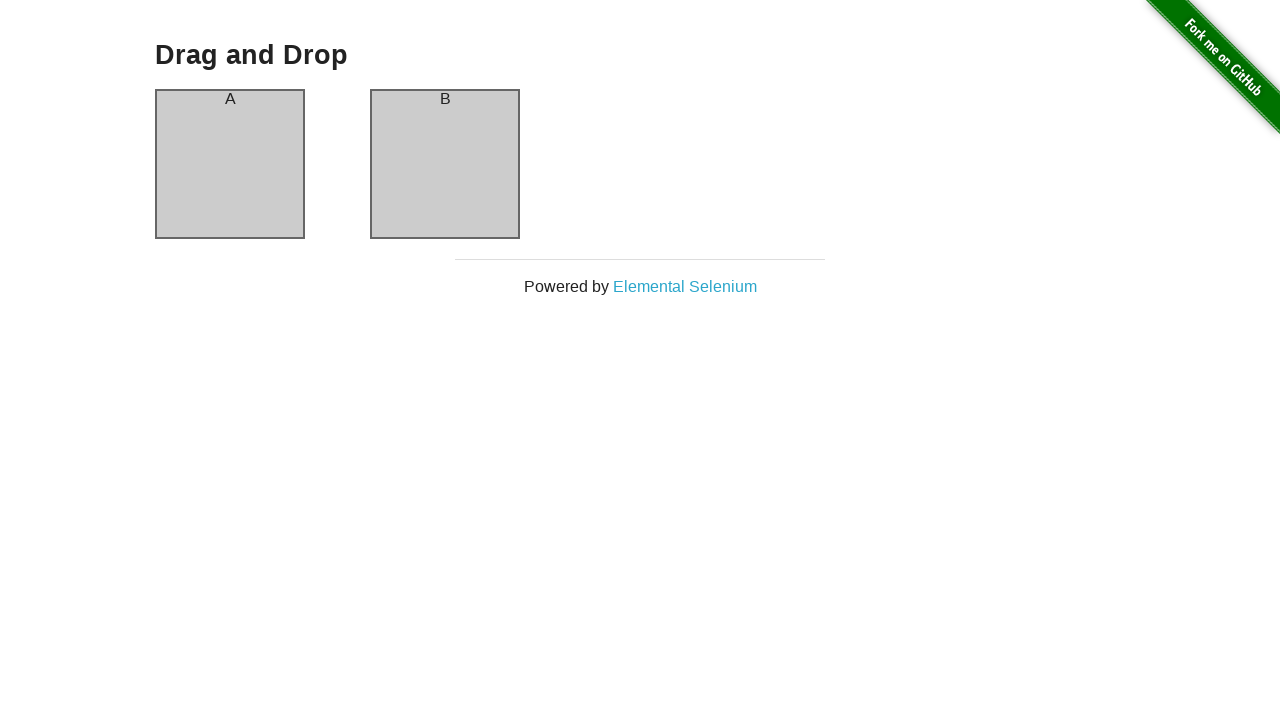

Dragged element A to element B's position at (445, 164)
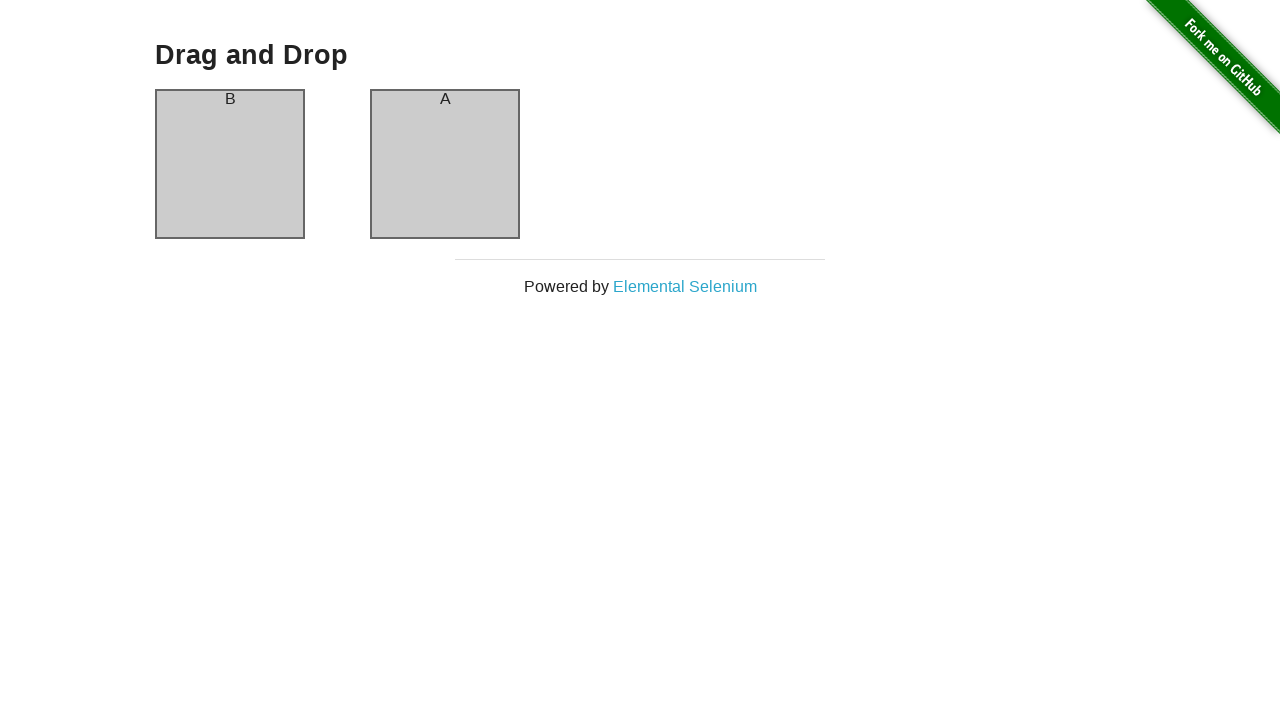

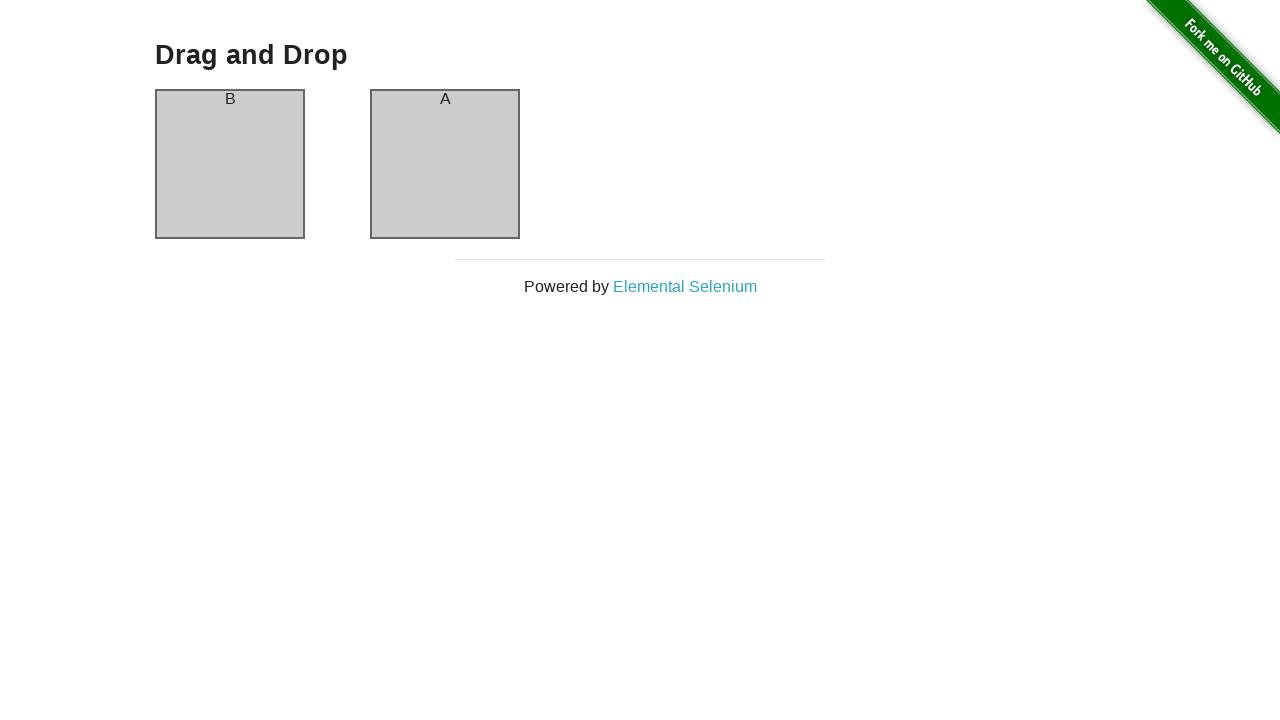